Tests the enable/disable textbox functionality by clicking Enable to activate the textbox, then Disable to deactivate it.

Starting URL: https://the-internet.herokuapp.com/dynamic_controls

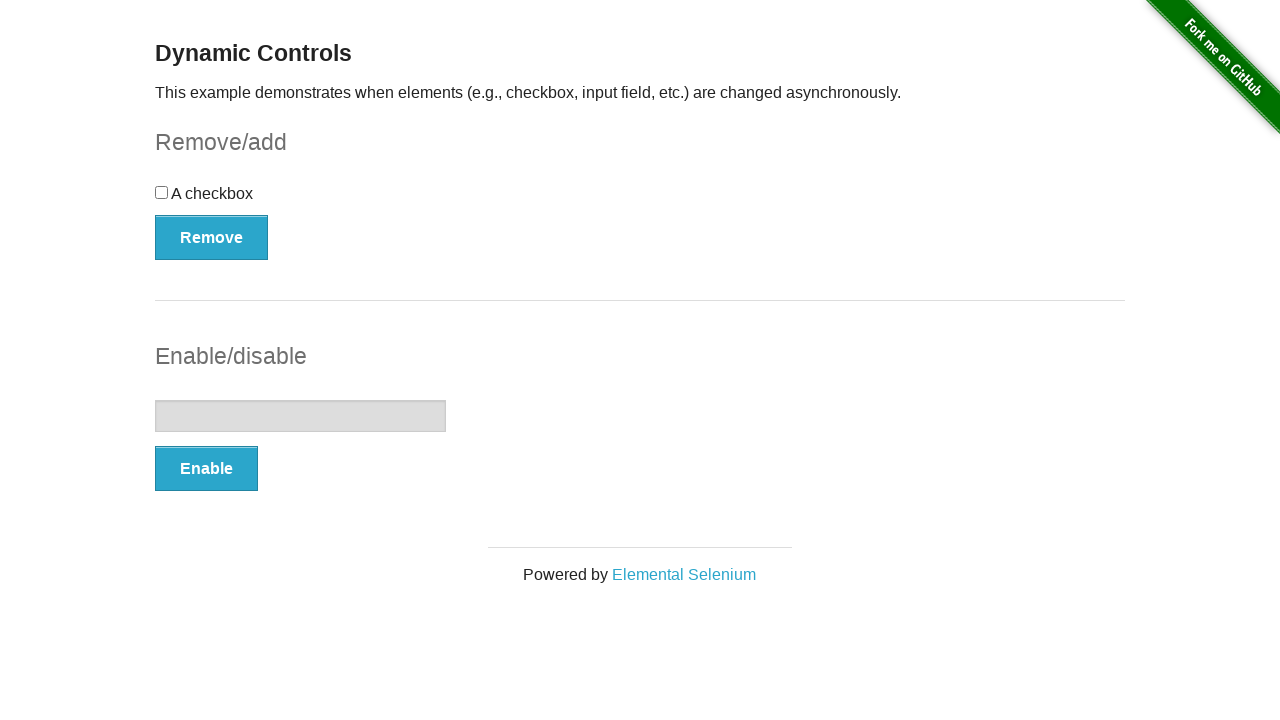

Clicked Enable button to activate the textbox at (206, 469) on internal:role=button[name="Enable"i]
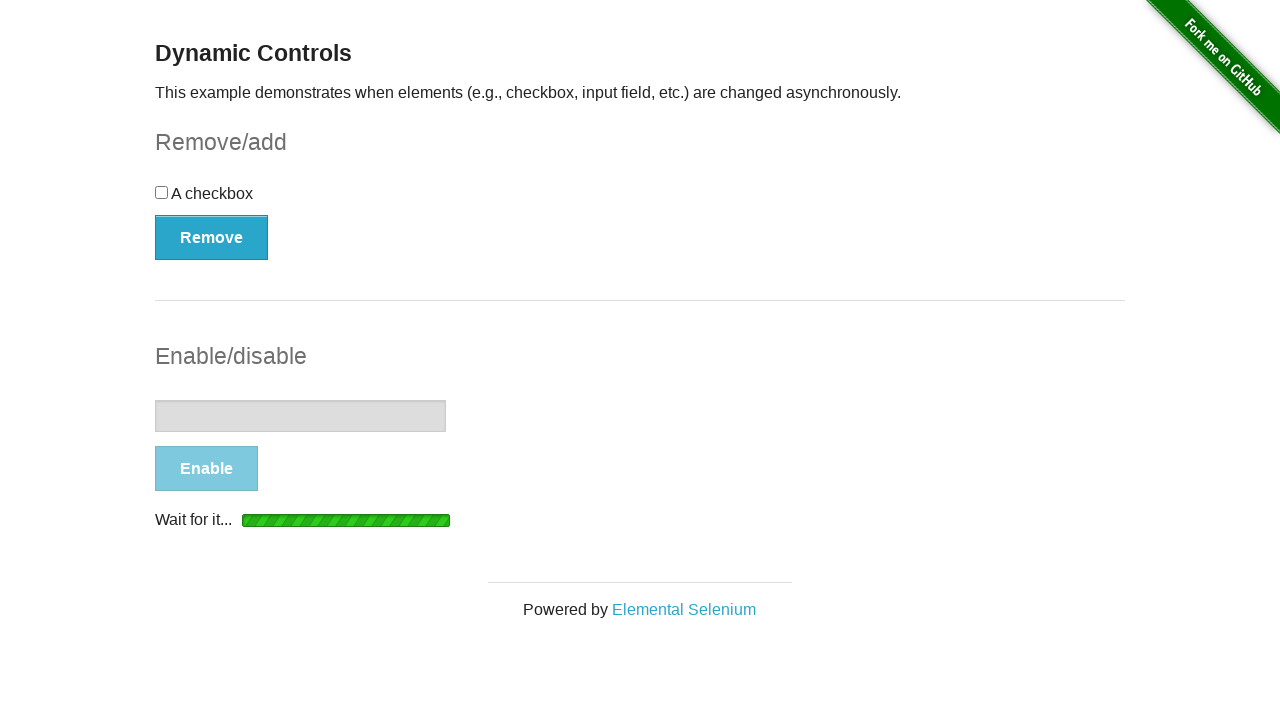

Textbox enabled - message appeared
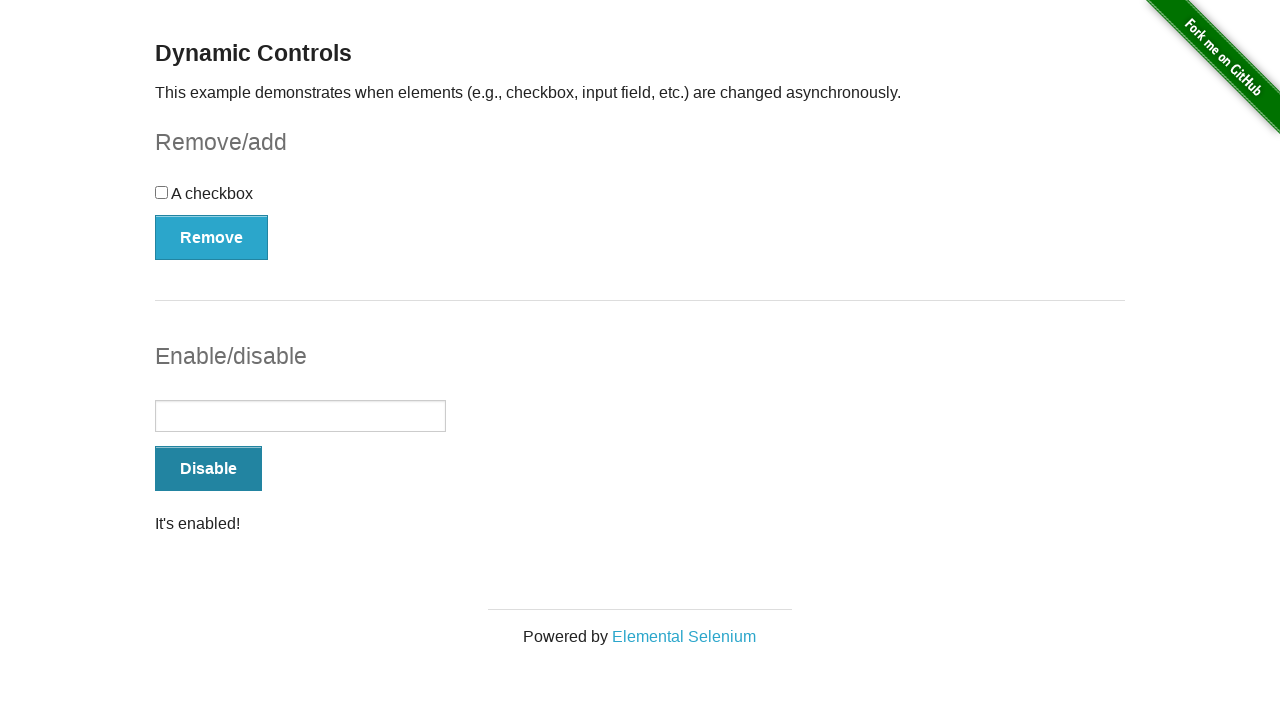

Clicked Disable button to deactivate the textbox at (208, 469) on internal:role=button[name="Disable"i]
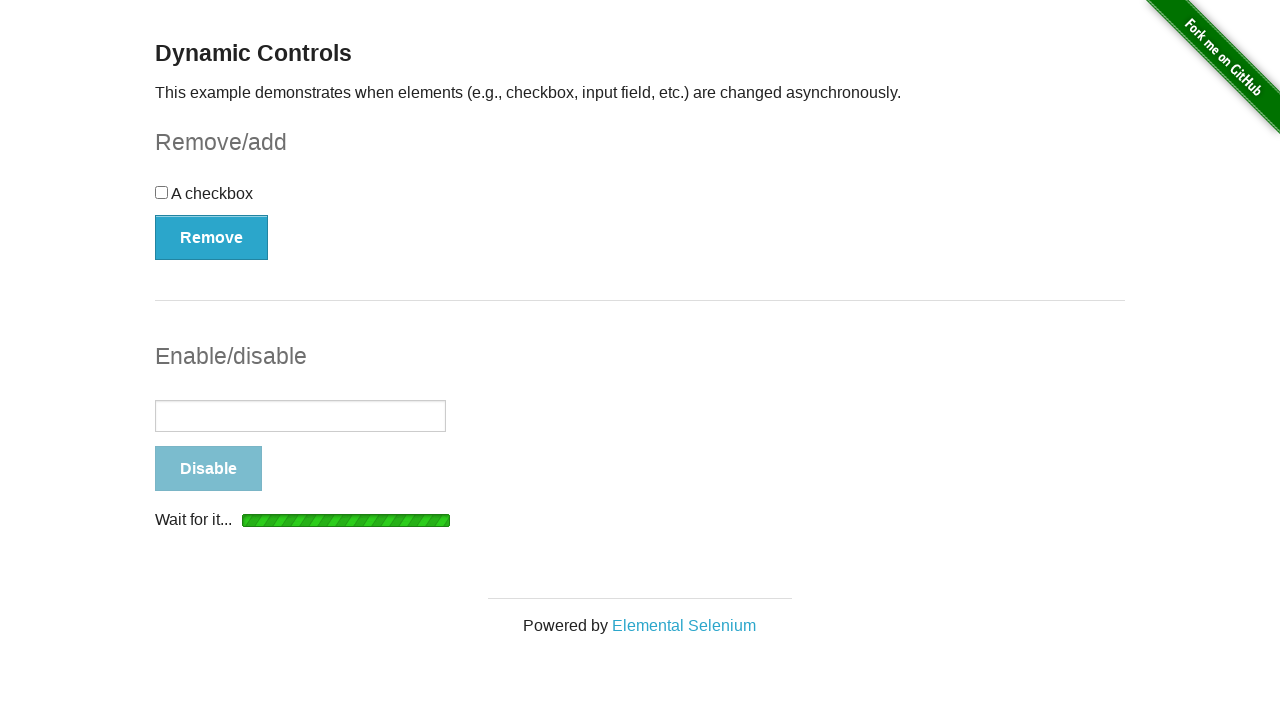

Textbox disabled - message appeared
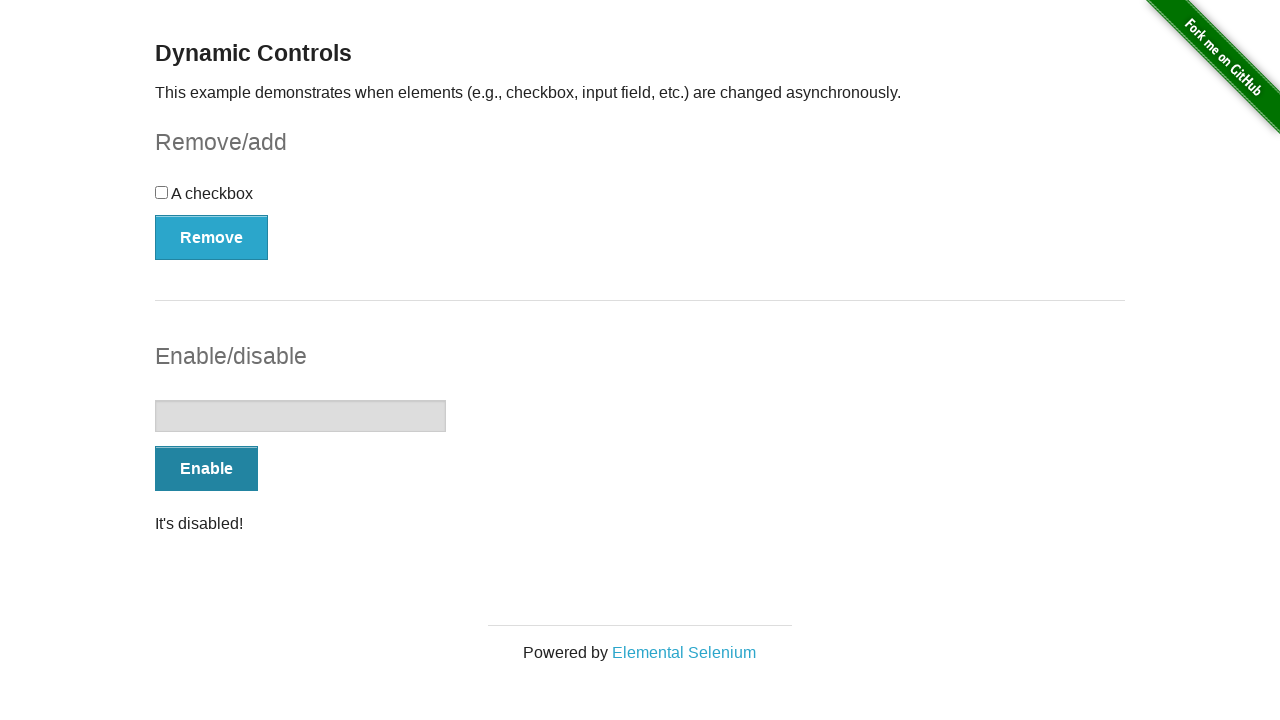

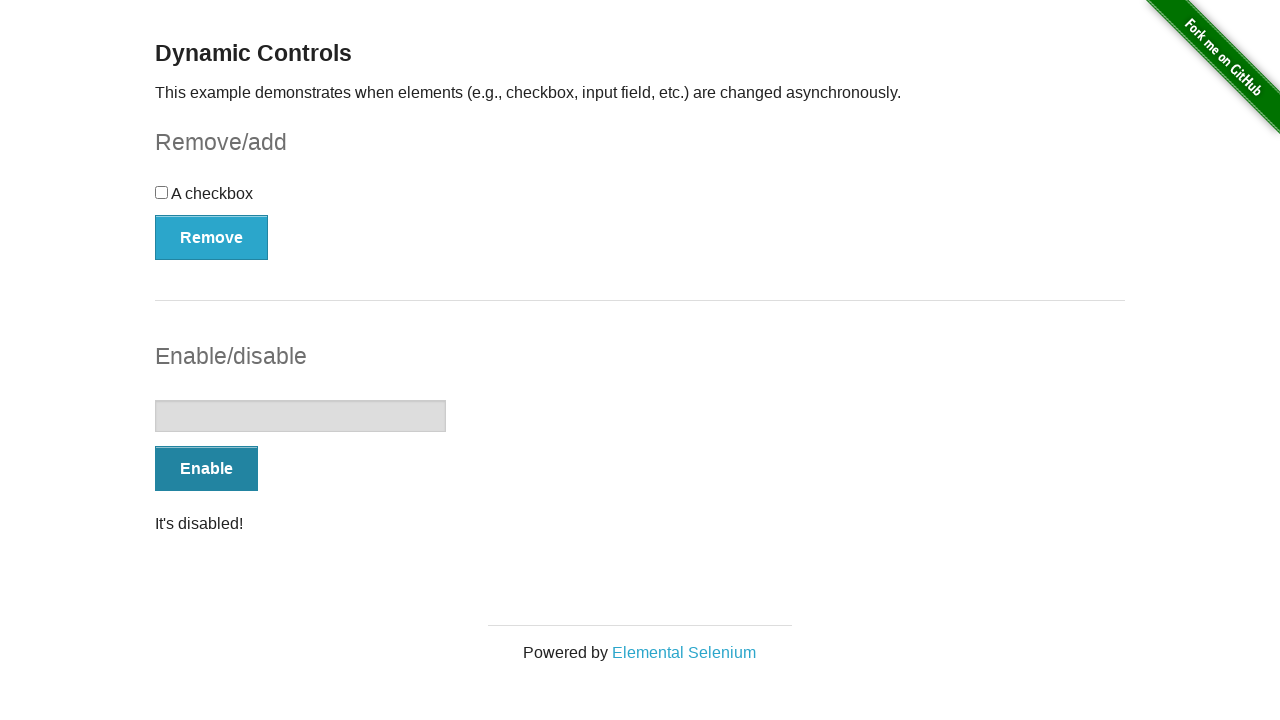